Navigates to ObsQura Zone website and scrolls down the page using JavaScript execution to test page scrolling functionality

Starting URL: https://www.obsqurazone.com/

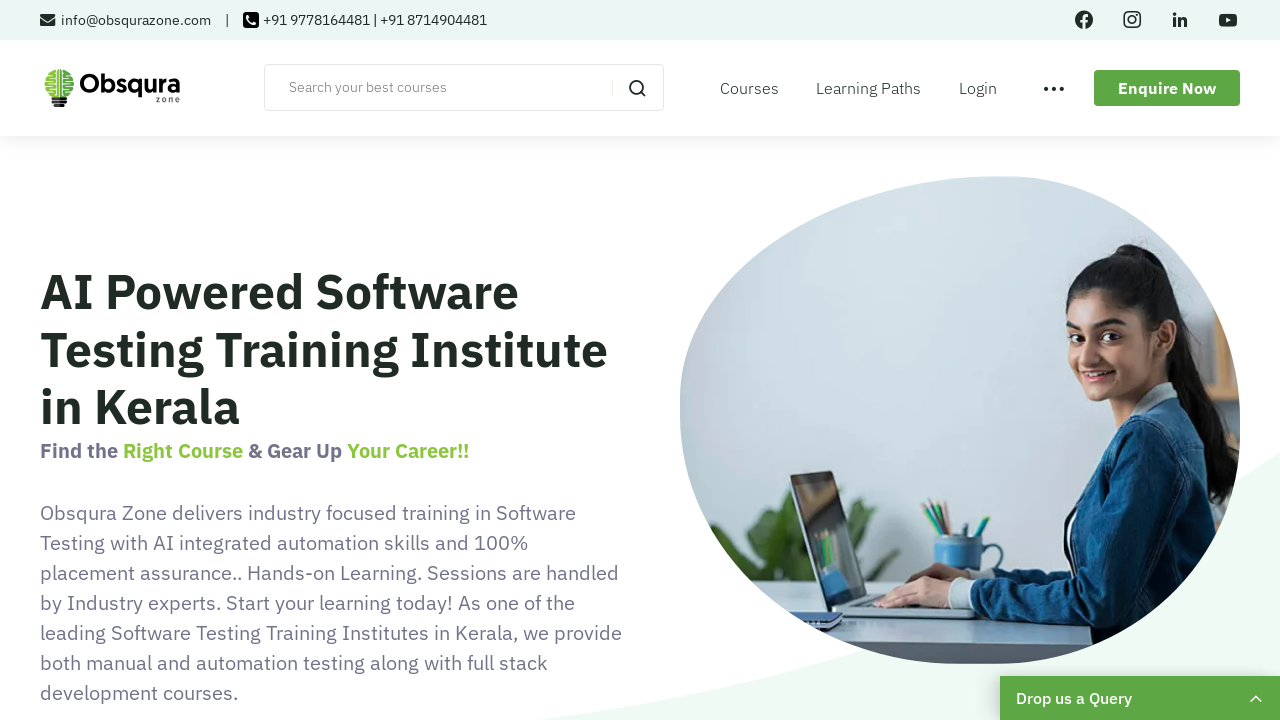

Waited for page to load (domcontentloaded state)
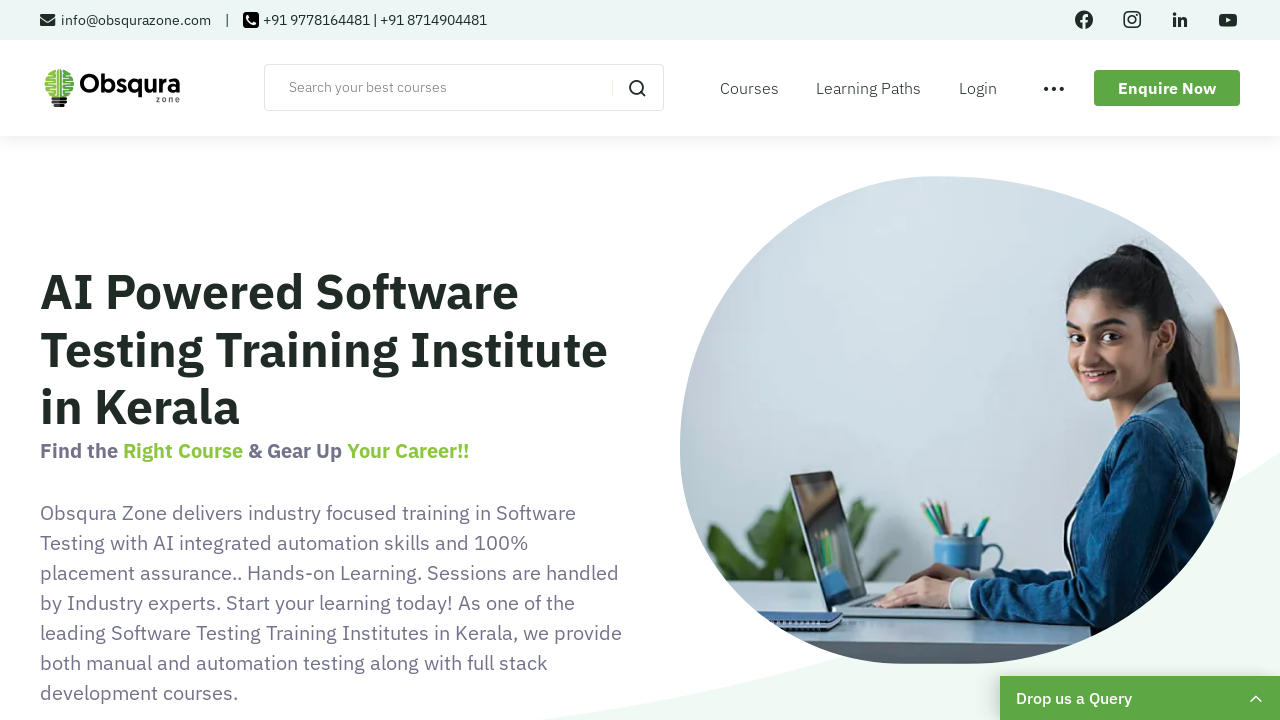

Scrolled down the page by 5000 pixels using JavaScript
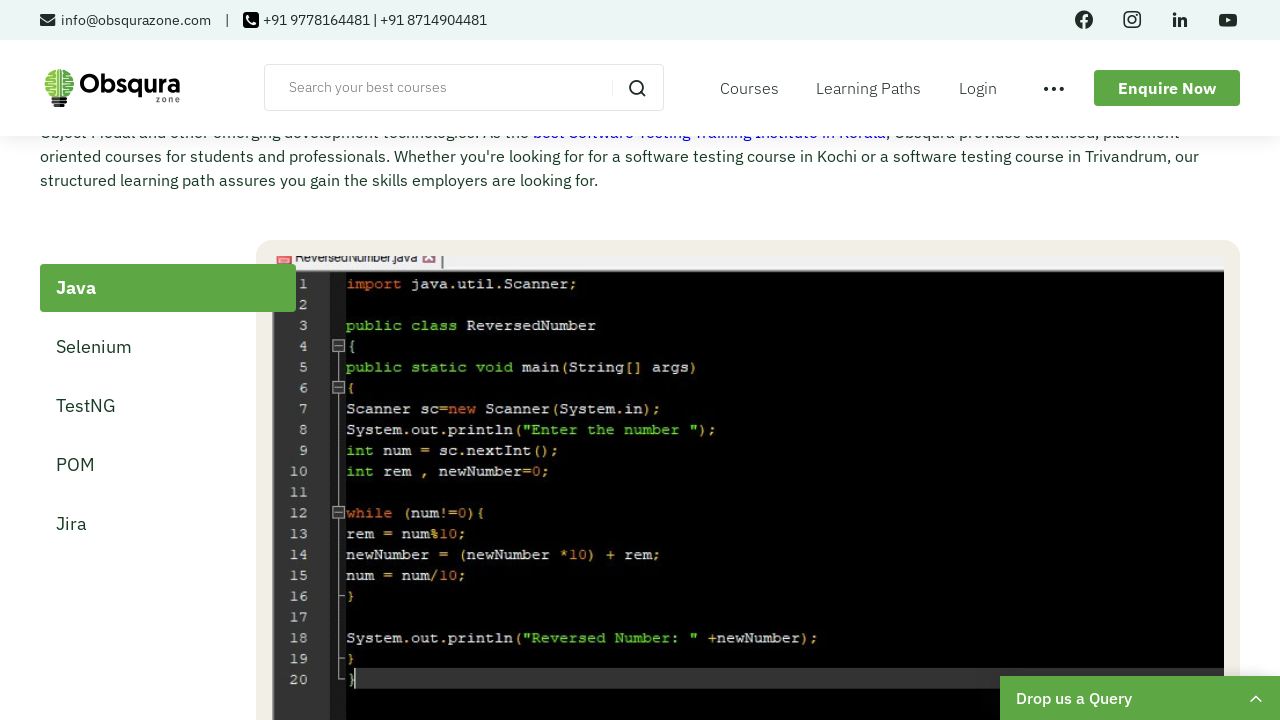

Waited 500ms for scroll animation to complete
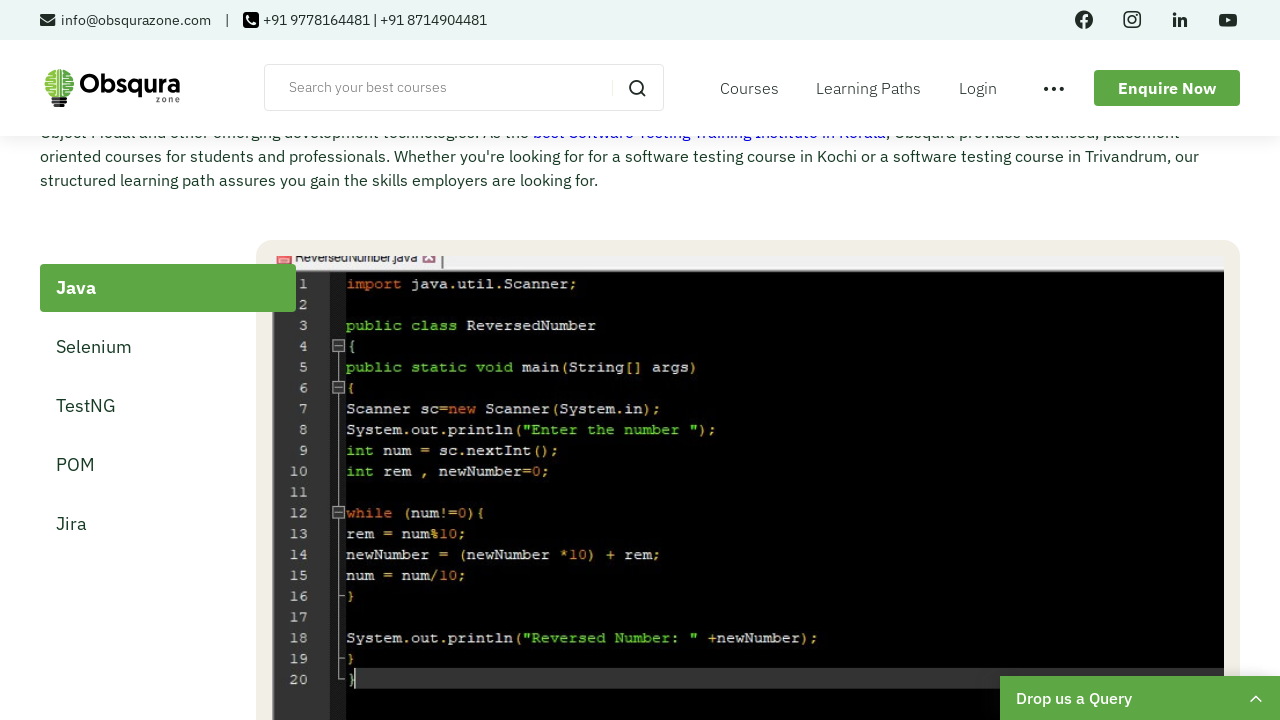

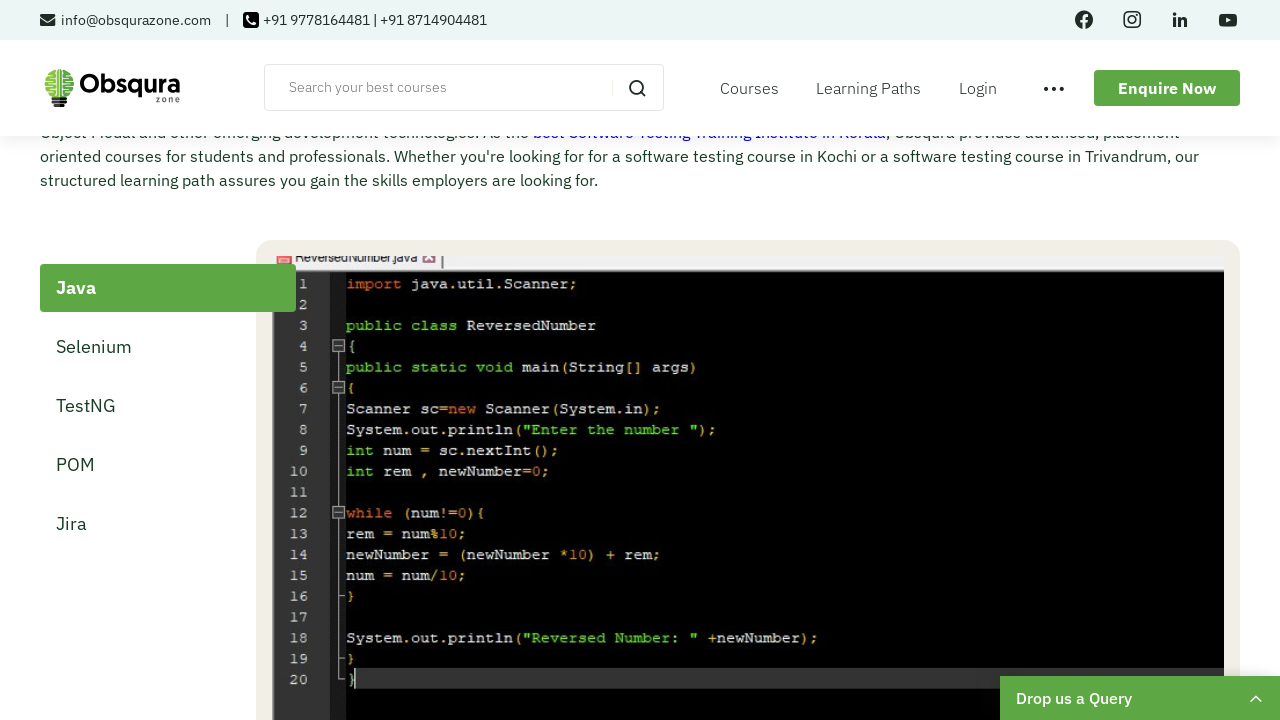